Tests pagination functionality on a quotes website by navigating through multiple pages using the "Next" button

Starting URL: http://quotes.toscrape.com/

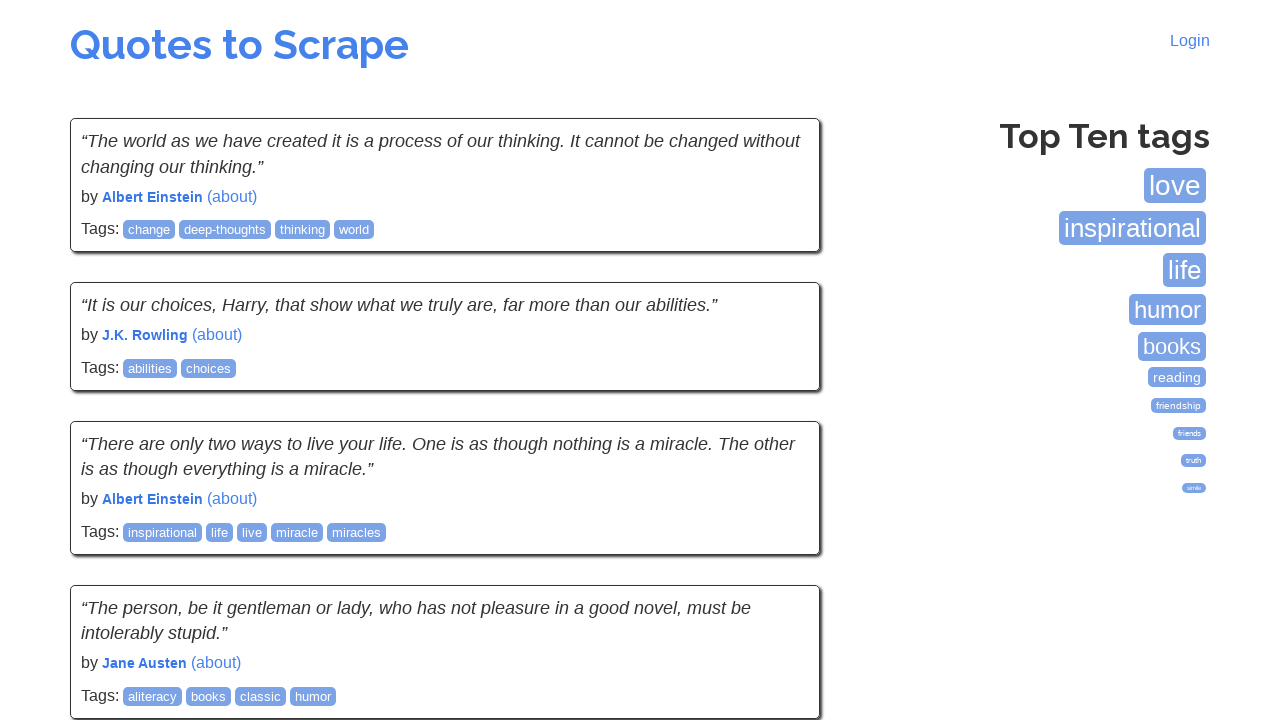

Waited for quotes to load on first page
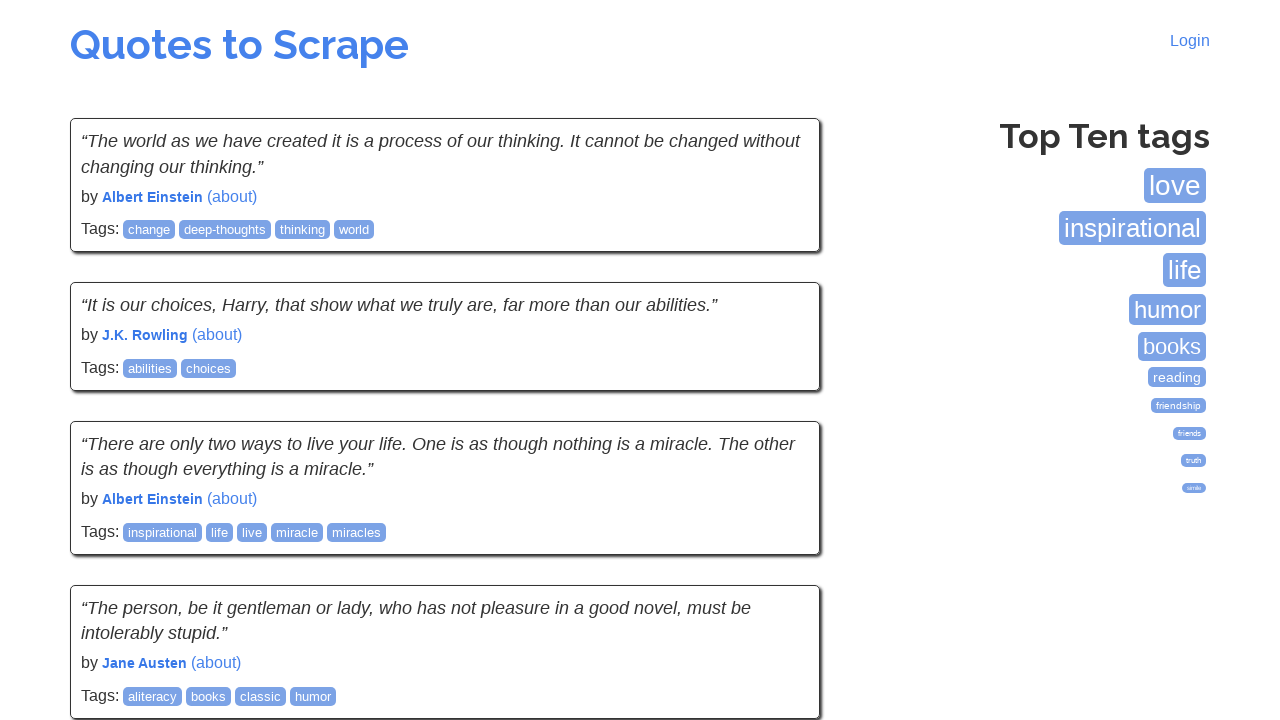

Quotes visible on current page
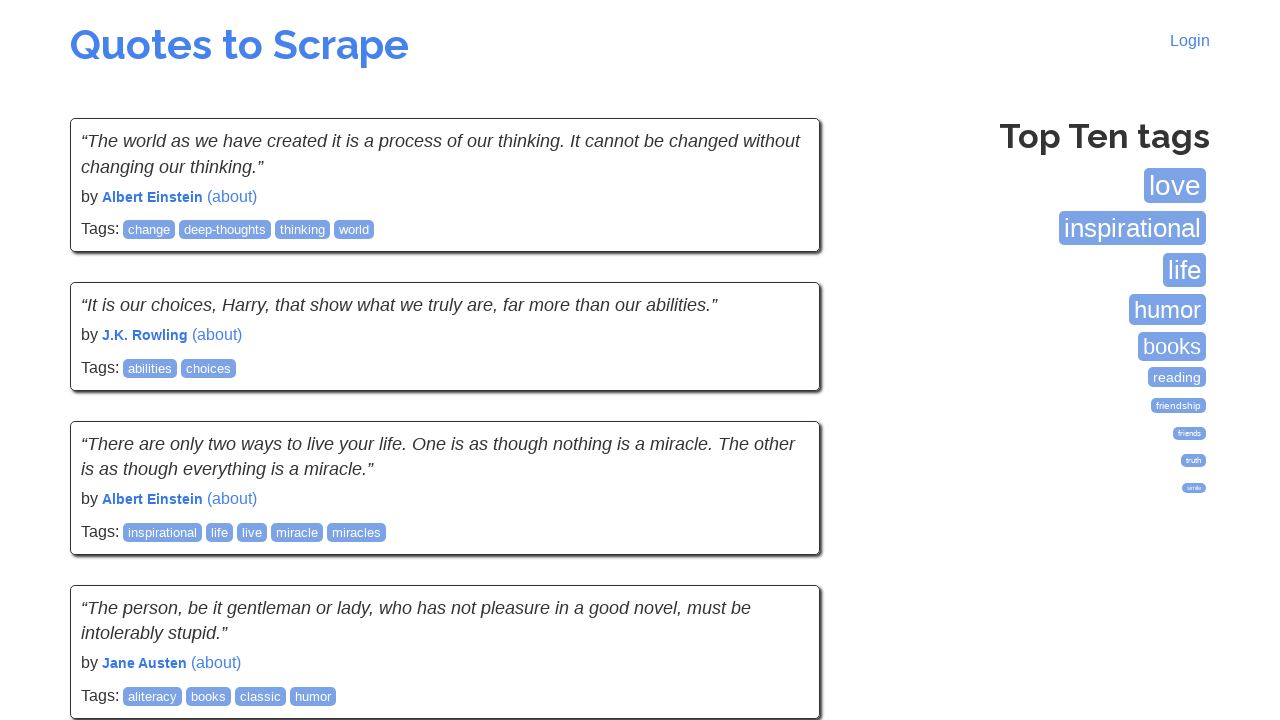

Clicked Next button to navigate to page 2 at (778, 542) on li.next a
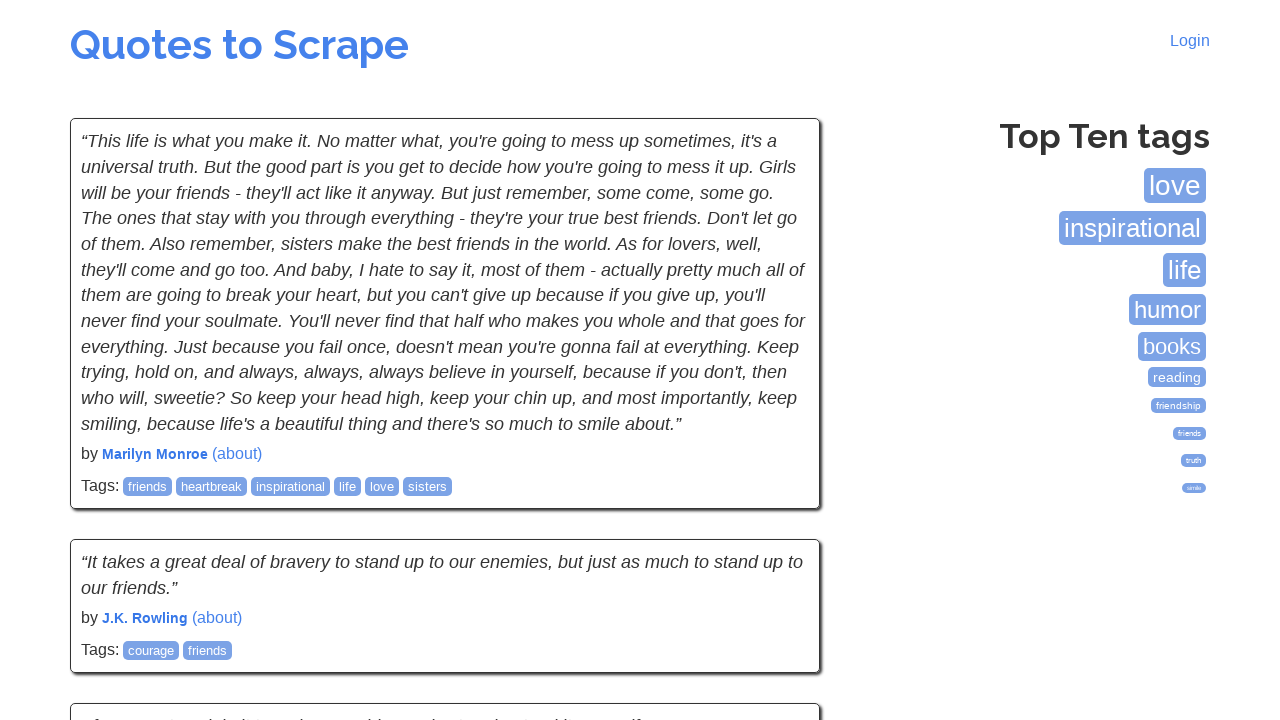

New page 2 loaded with quotes
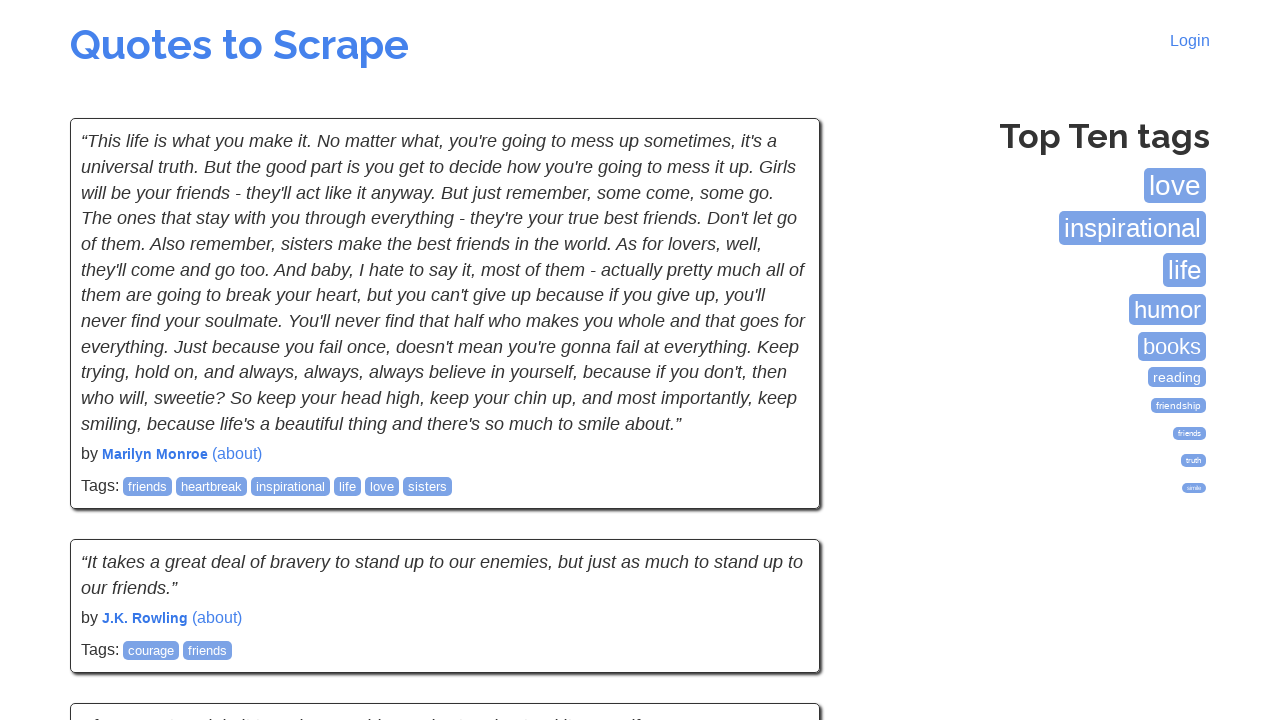

Quotes visible on current page
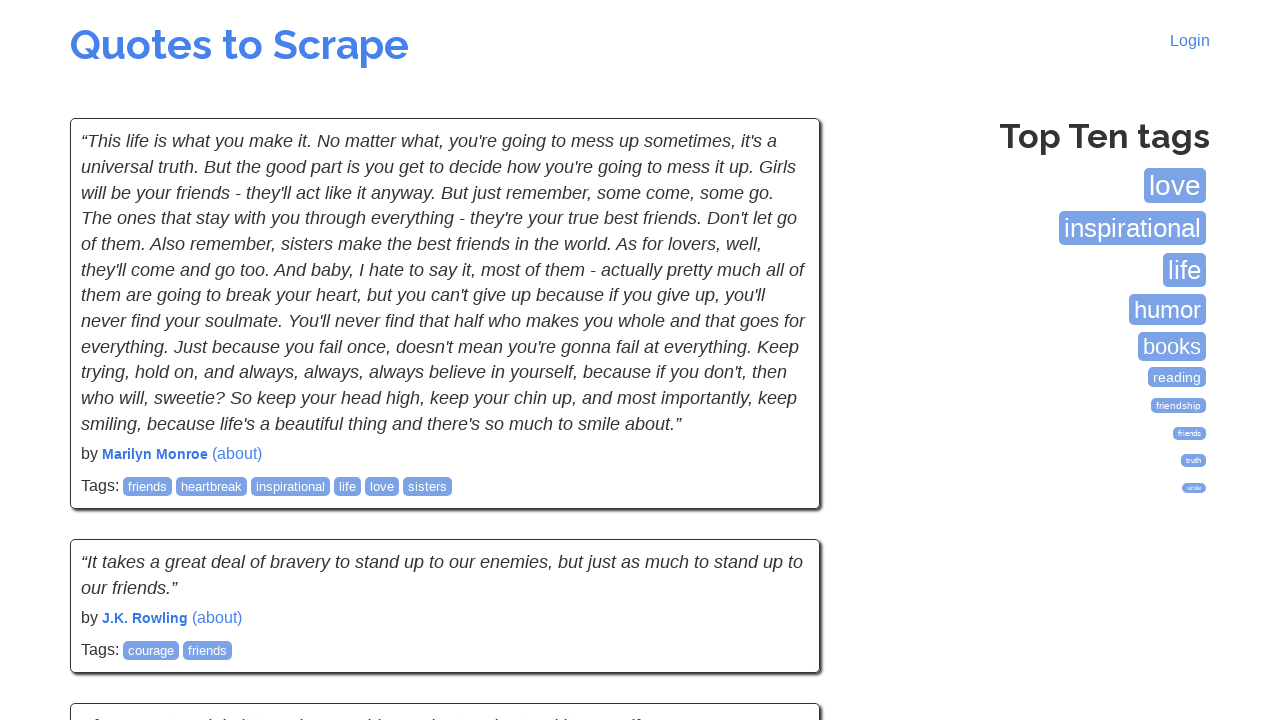

Clicked Next button to navigate to page 3 at (778, 542) on li.next a
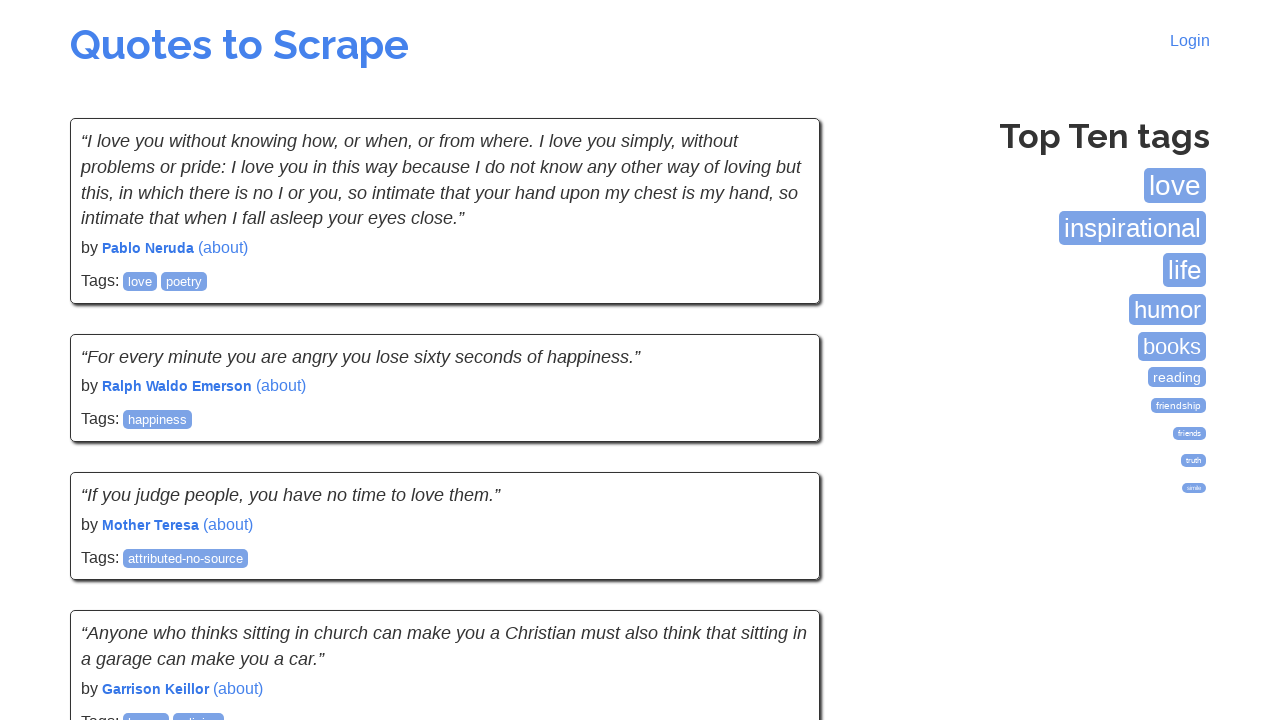

New page 3 loaded with quotes
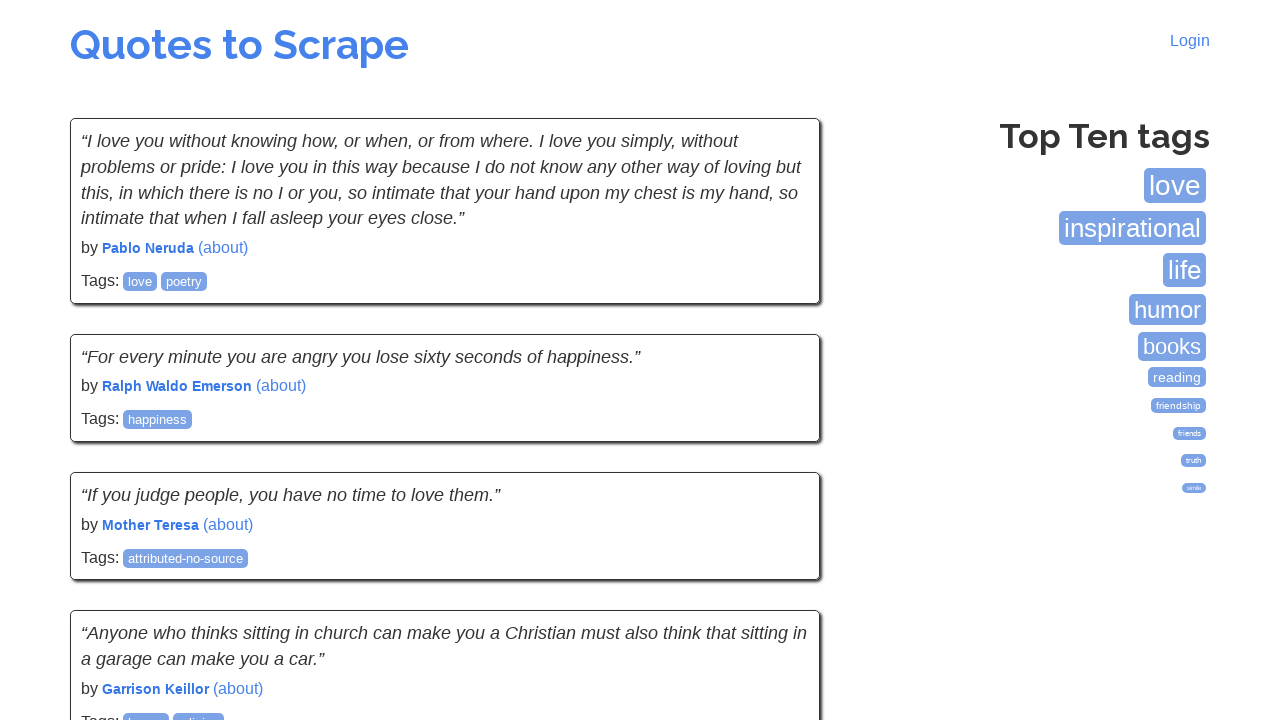

Quotes visible on current page
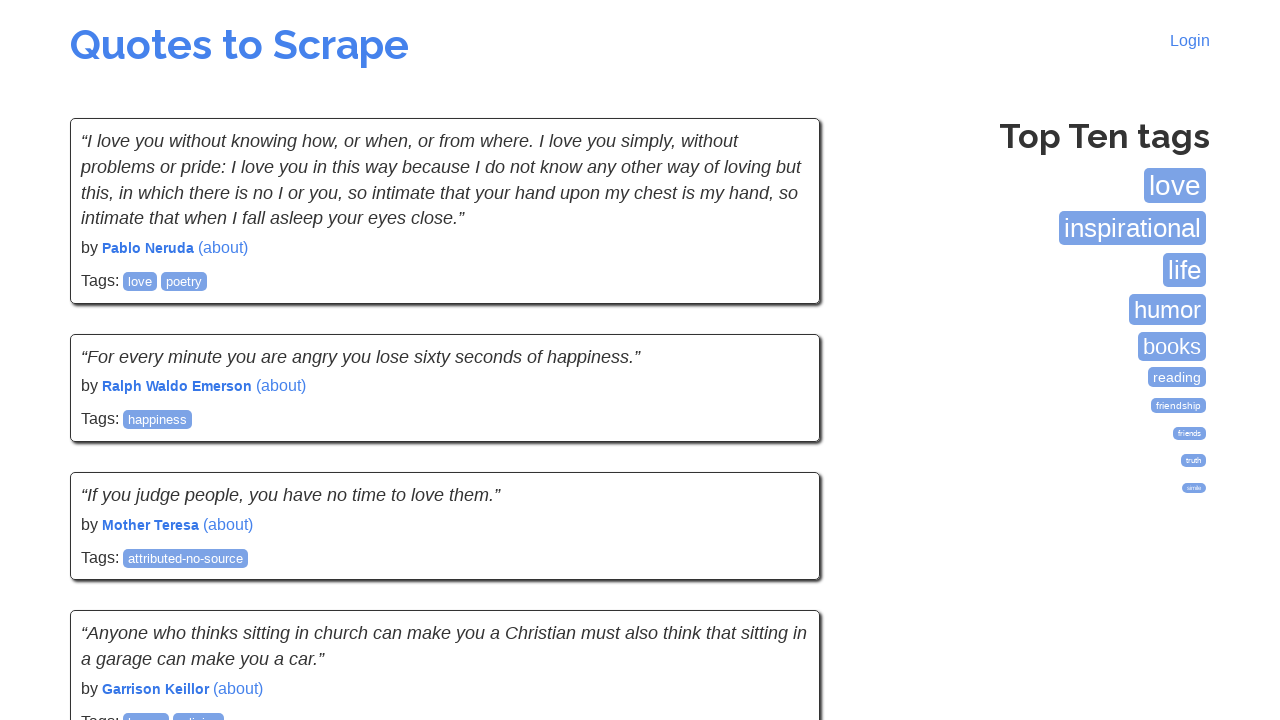

Clicked Next button to navigate to page 4 at (778, 542) on li.next a
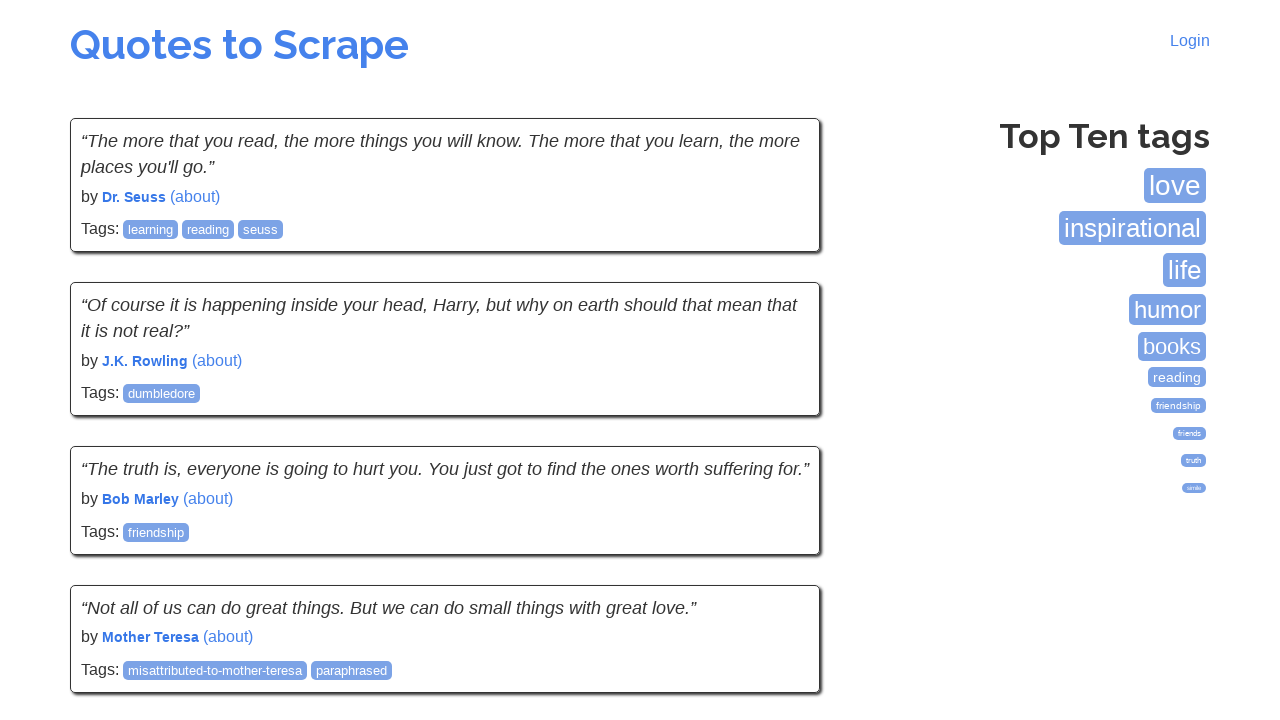

New page 4 loaded with quotes
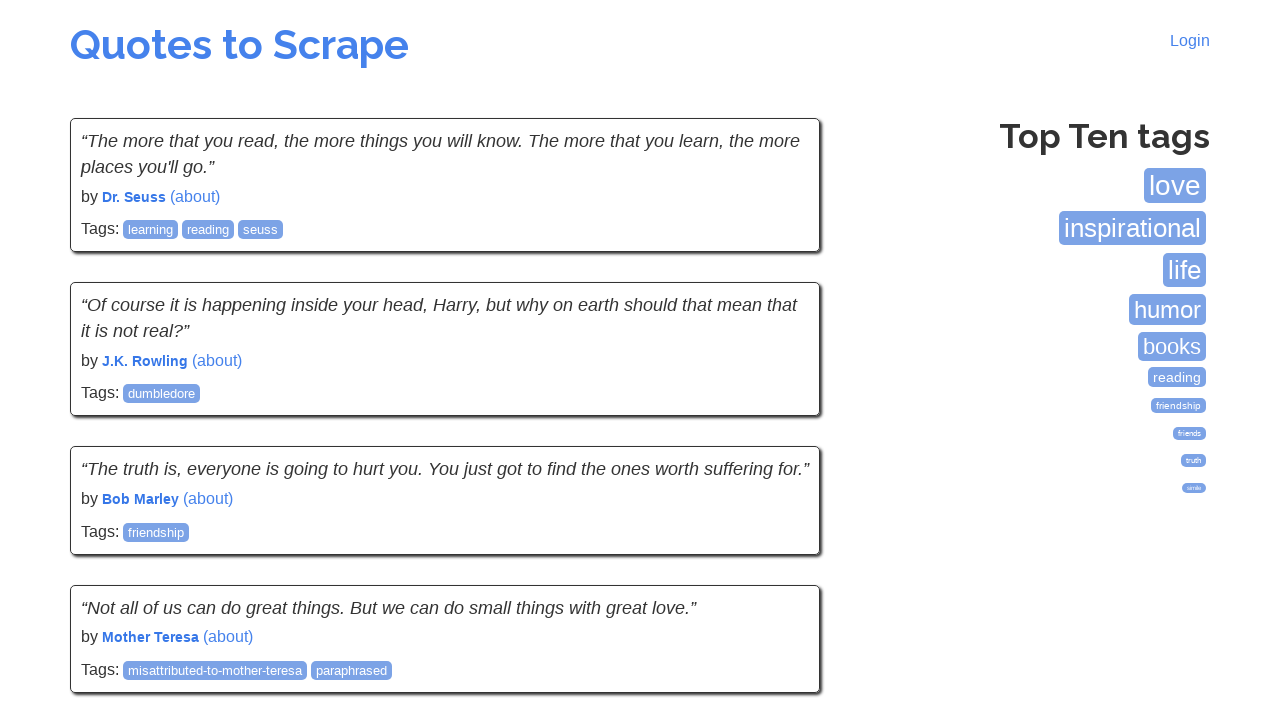

Quotes visible on current page
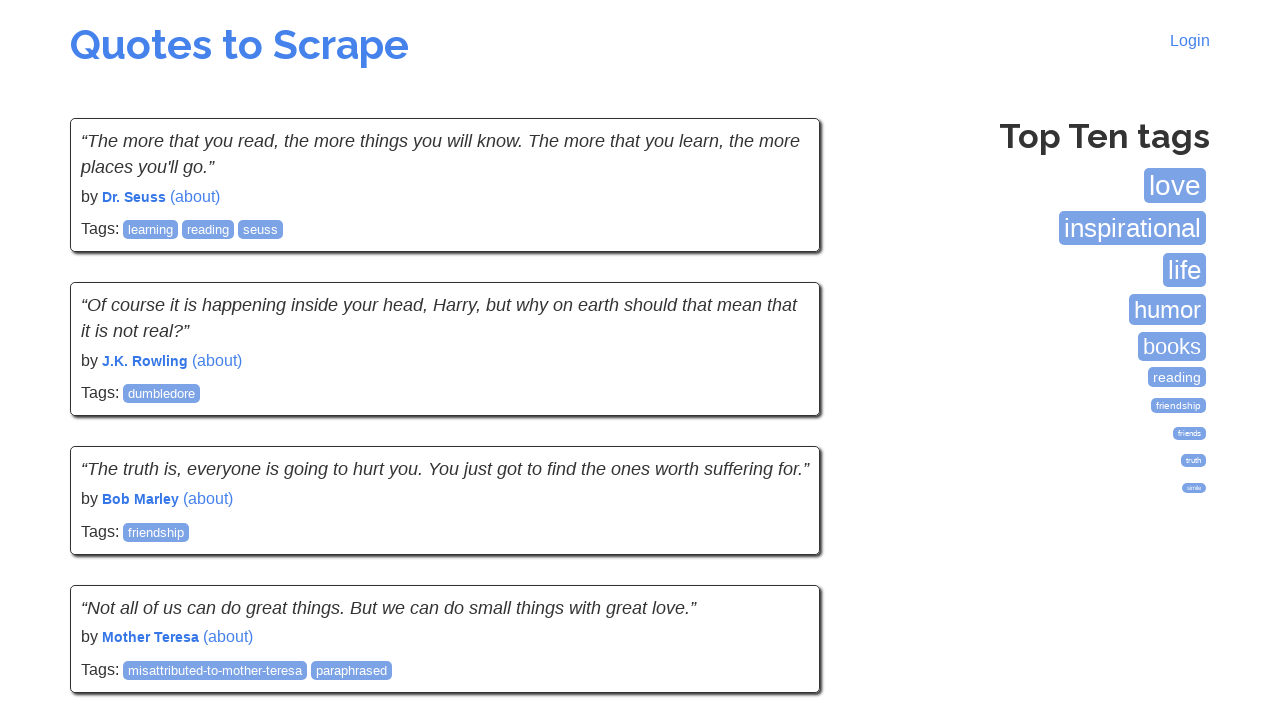

Clicked Next button to navigate to page 5 at (778, 542) on li.next a
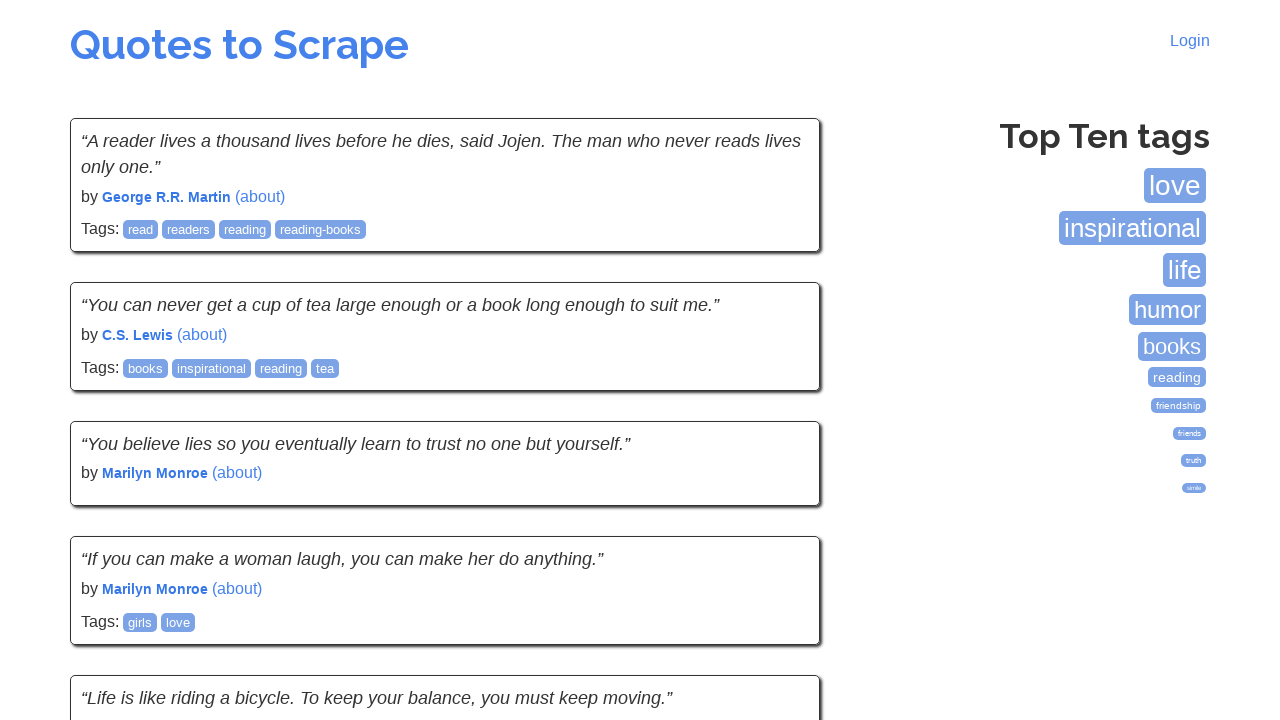

New page 5 loaded with quotes
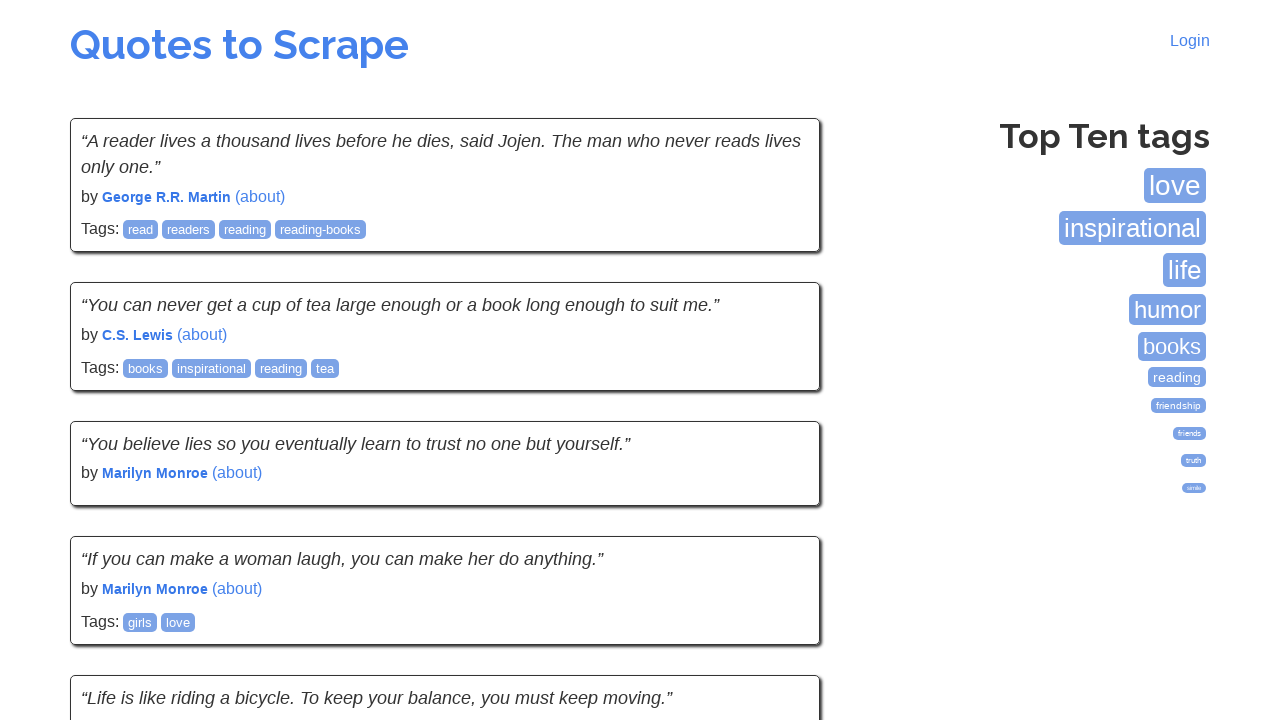

Quotes visible on current page
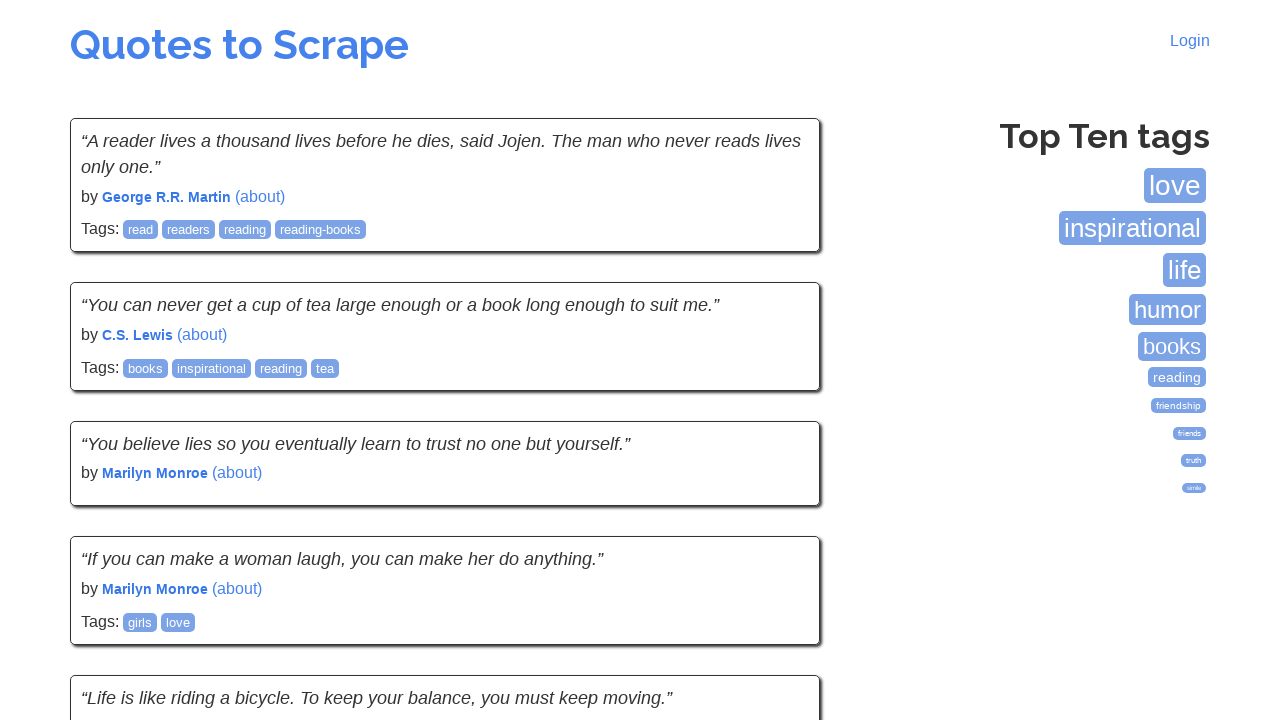

Clicked Next button to navigate to page 6 at (778, 541) on li.next a
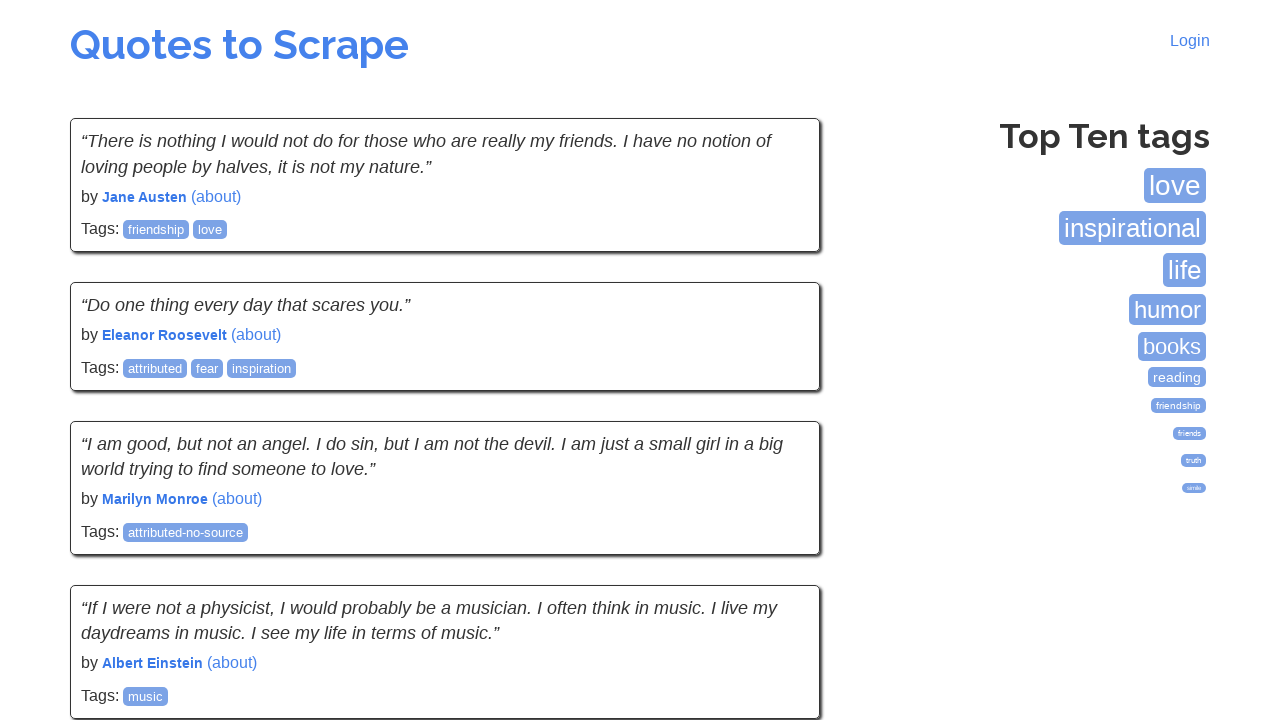

New page 6 loaded with quotes
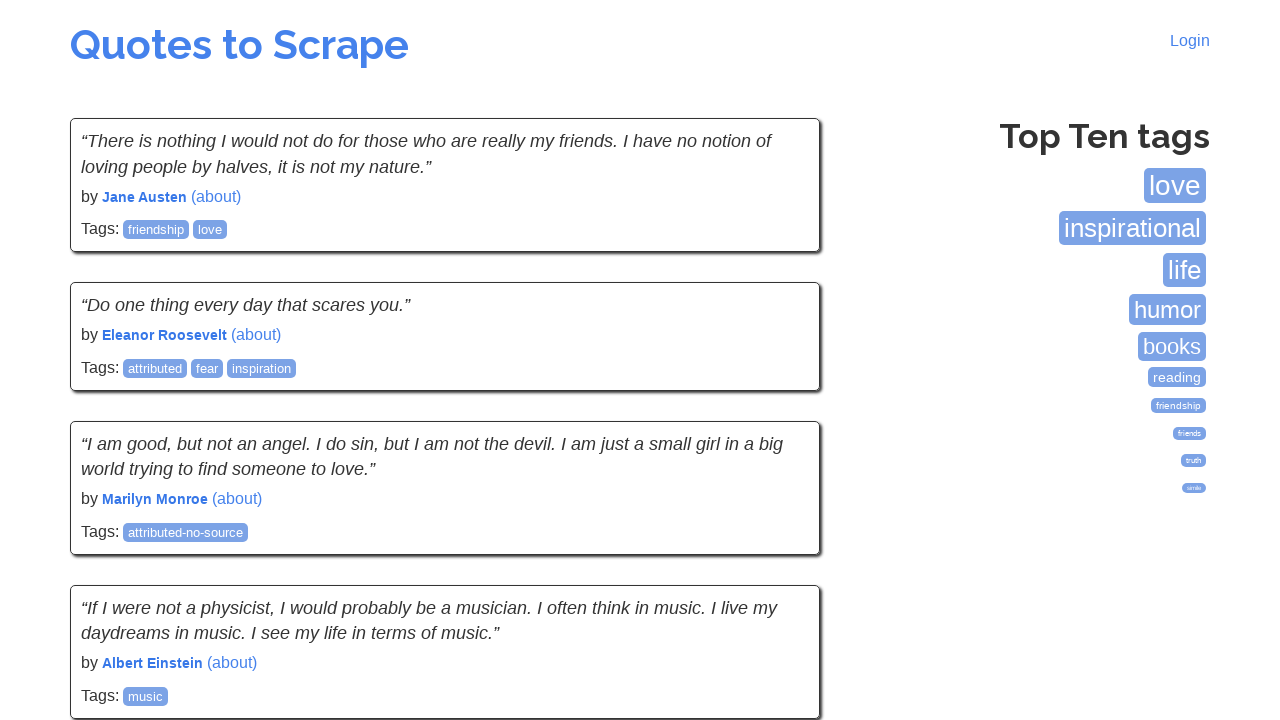

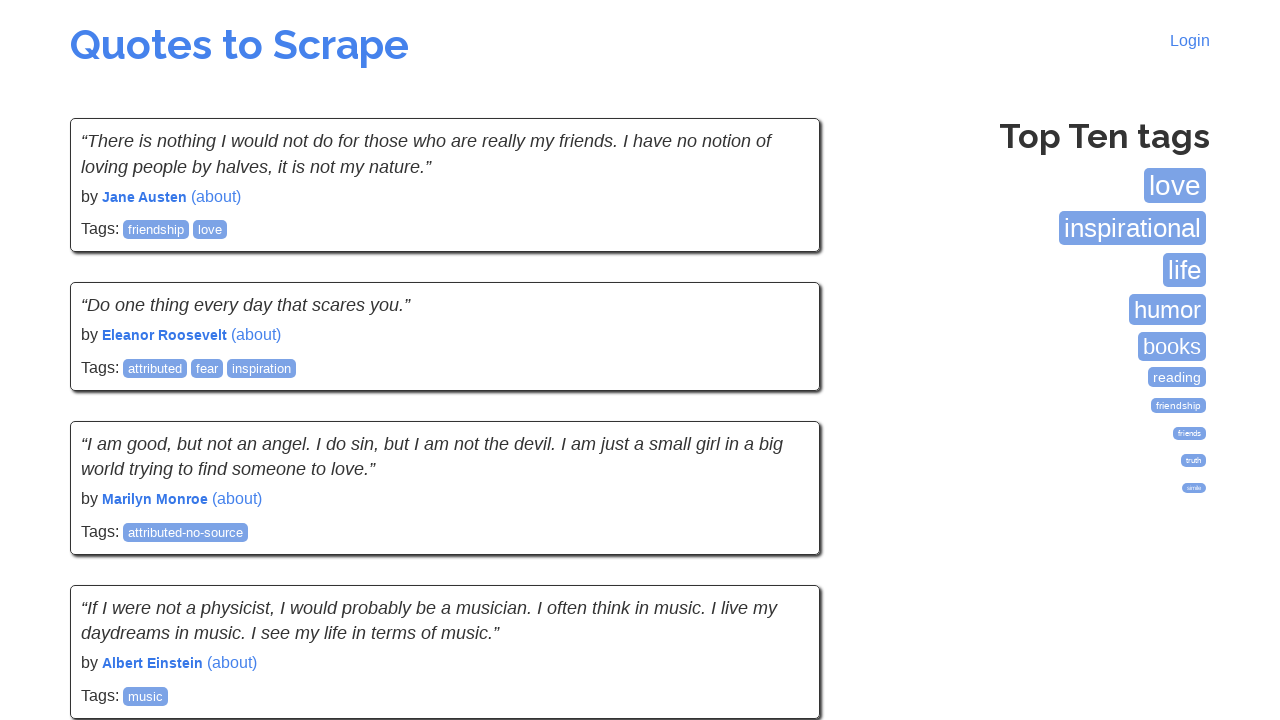